Opens the IndiGo website and verifies the URL is loaded correctly

Starting URL: https://www.goindigo.in/?linkNav=home_header

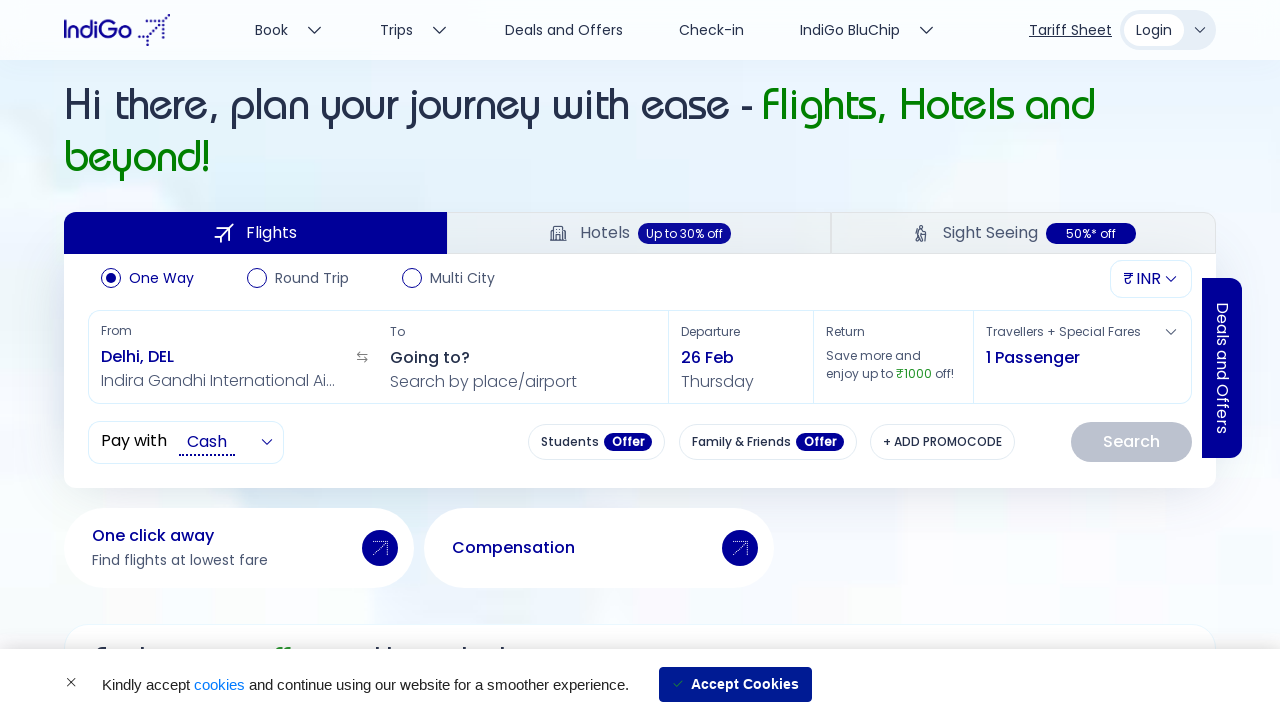

Waited for IndiGo website to load (domcontentloaded state)
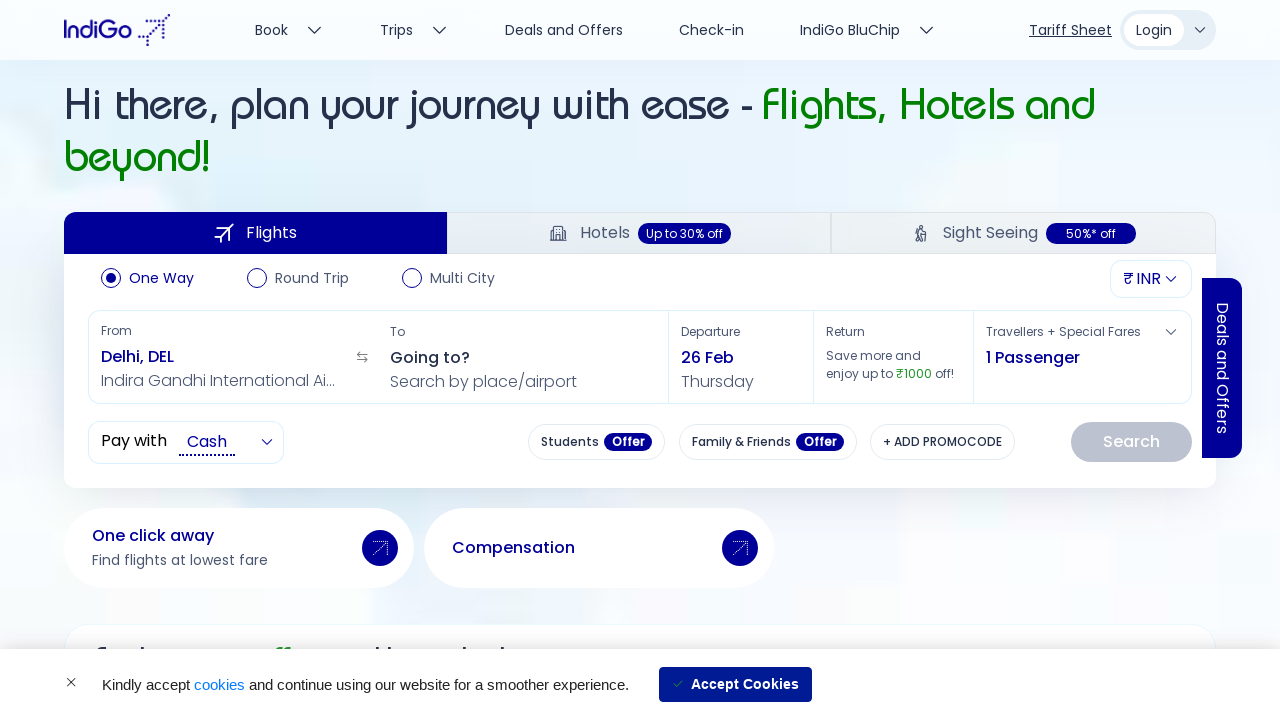

Verified that IndiGo website URL matches expected URL (https://www.goindigo.in/?linkNav=home_header)
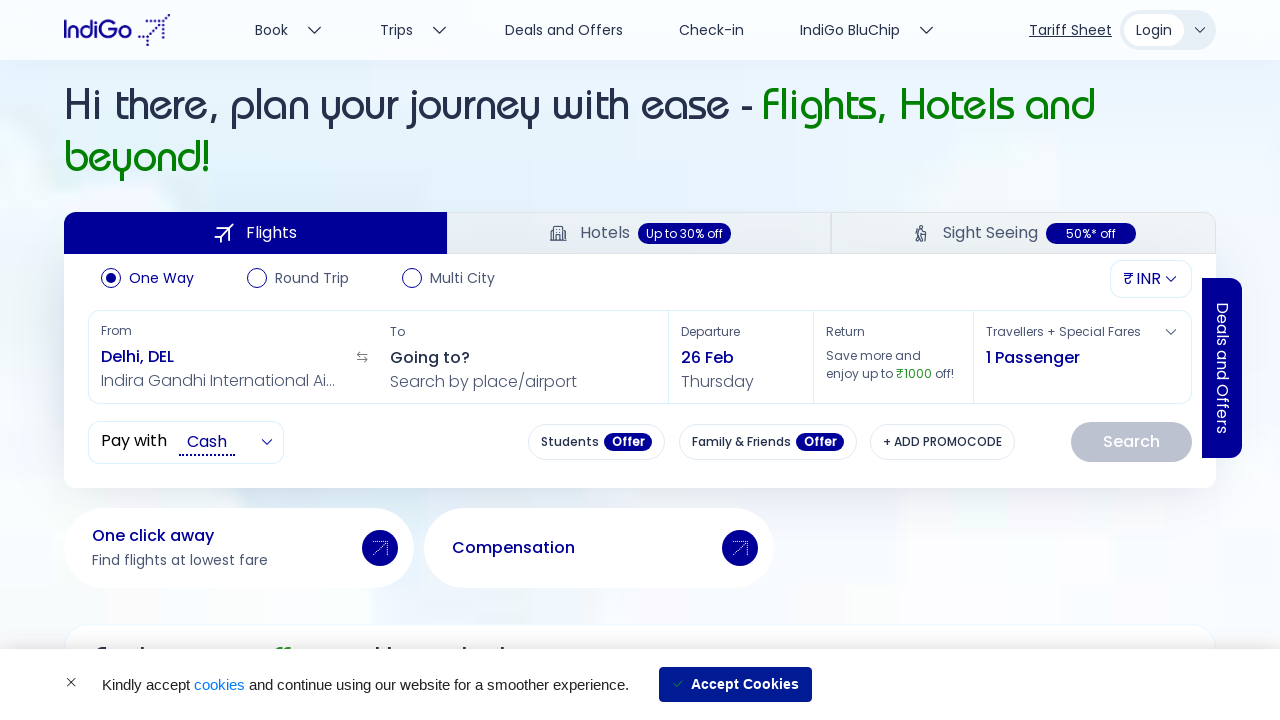

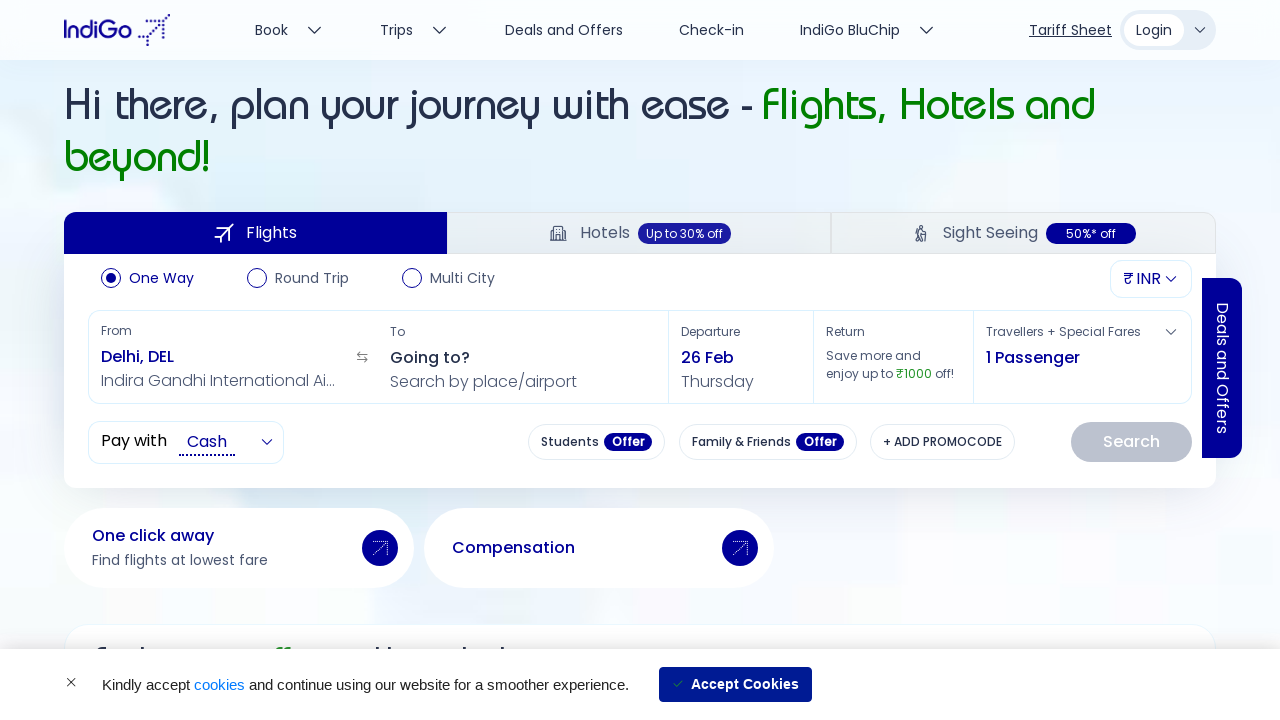